Tests selecting an option from a dropdown by its visible text and verifies the selection was successful

Starting URL: https://the-internet.herokuapp.com/dropdown

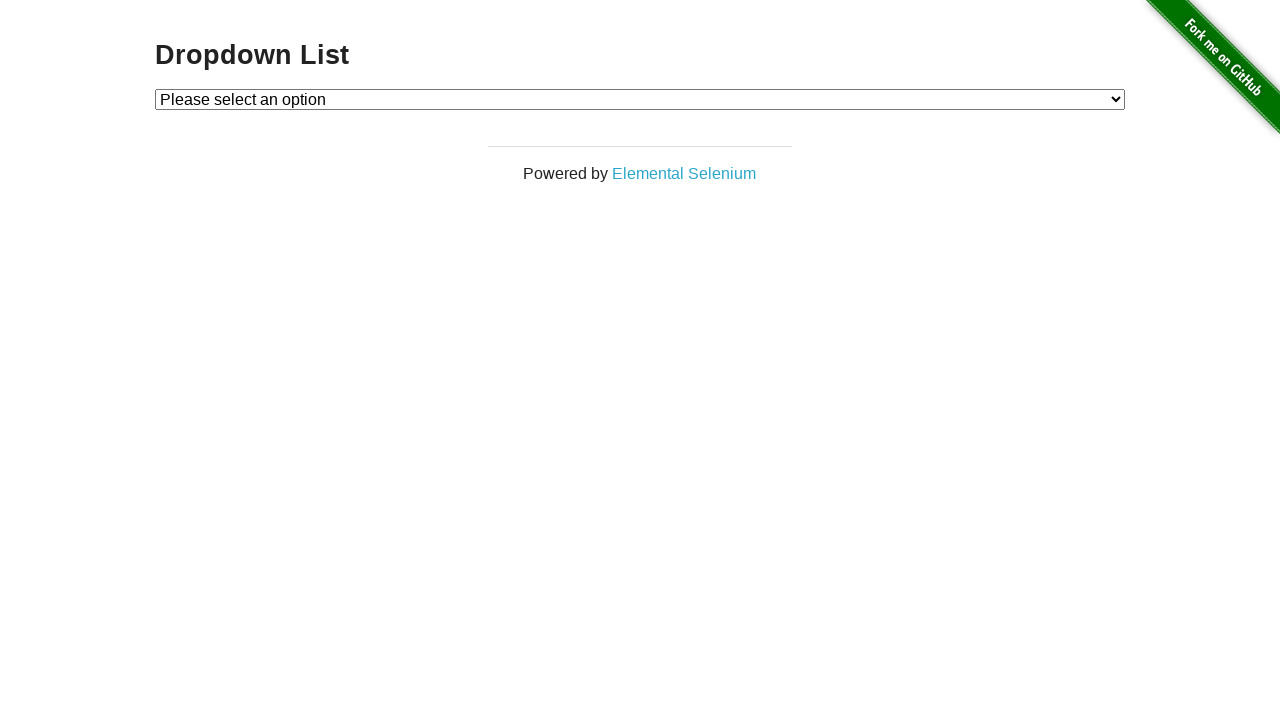

Navigated to dropdown page
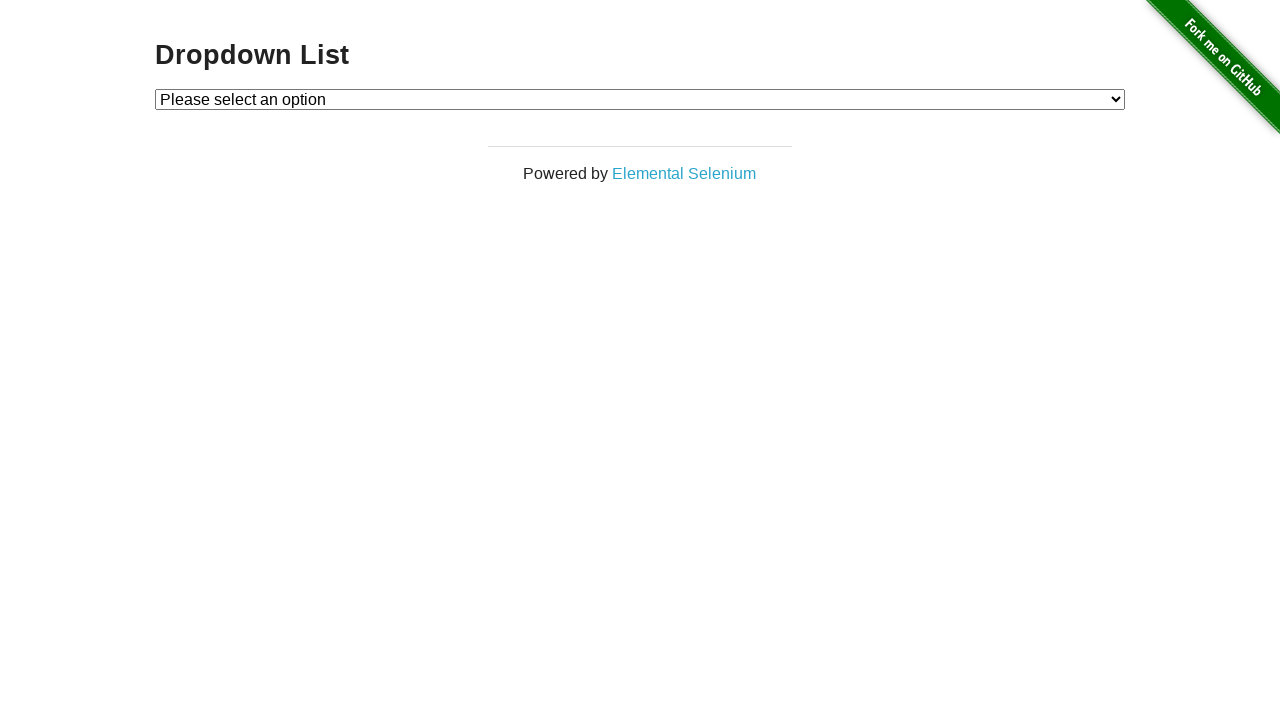

Selected 'Option 1' from dropdown by visible text on #dropdown
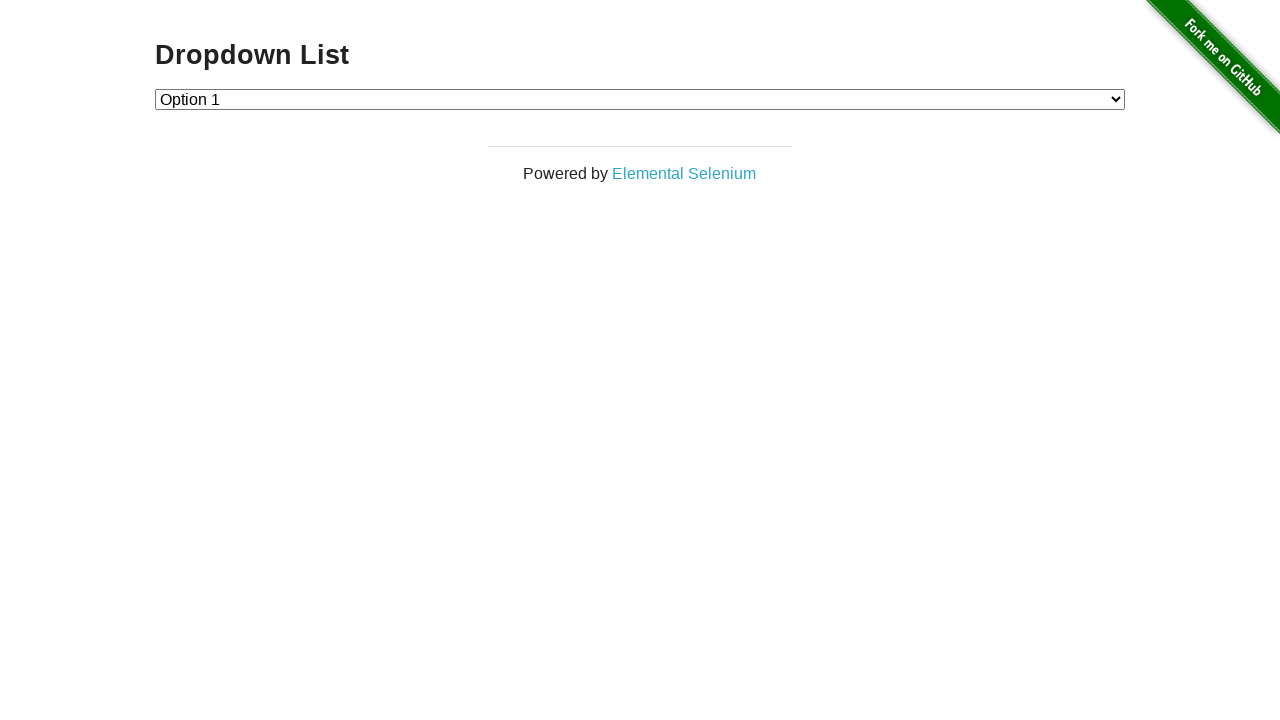

Retrieved selected dropdown value
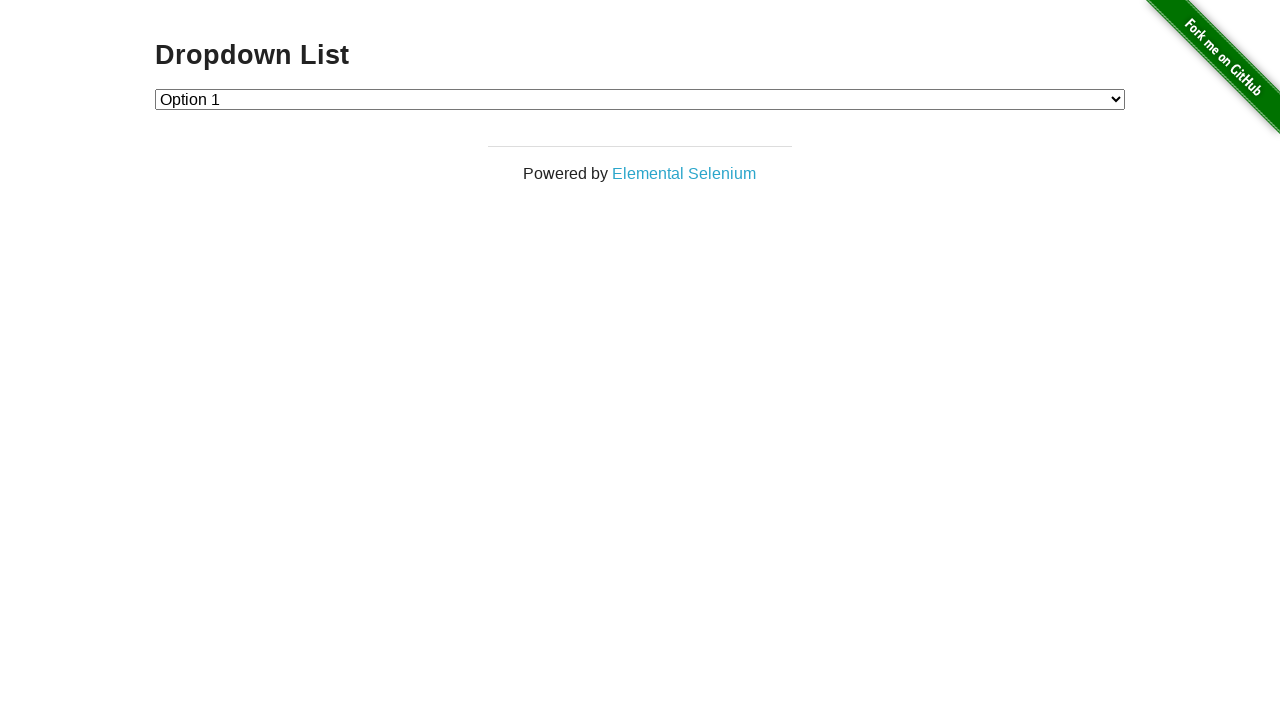

Verified selected option value is '1'
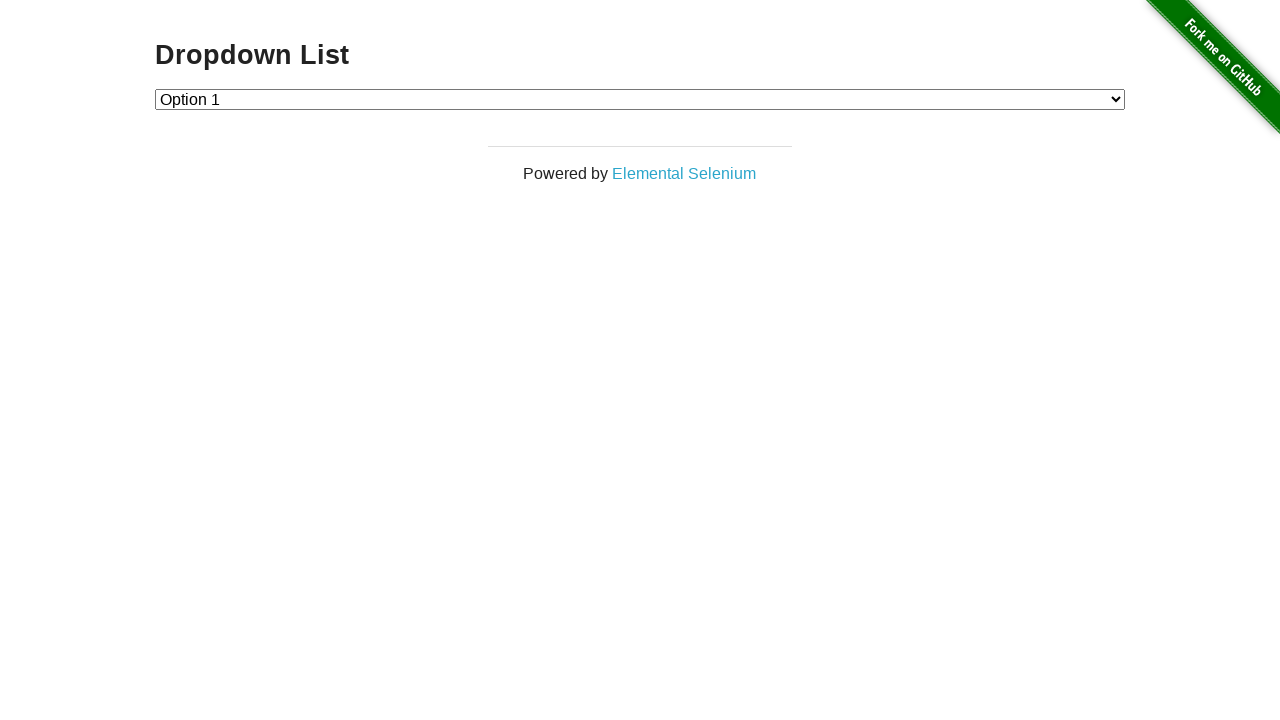

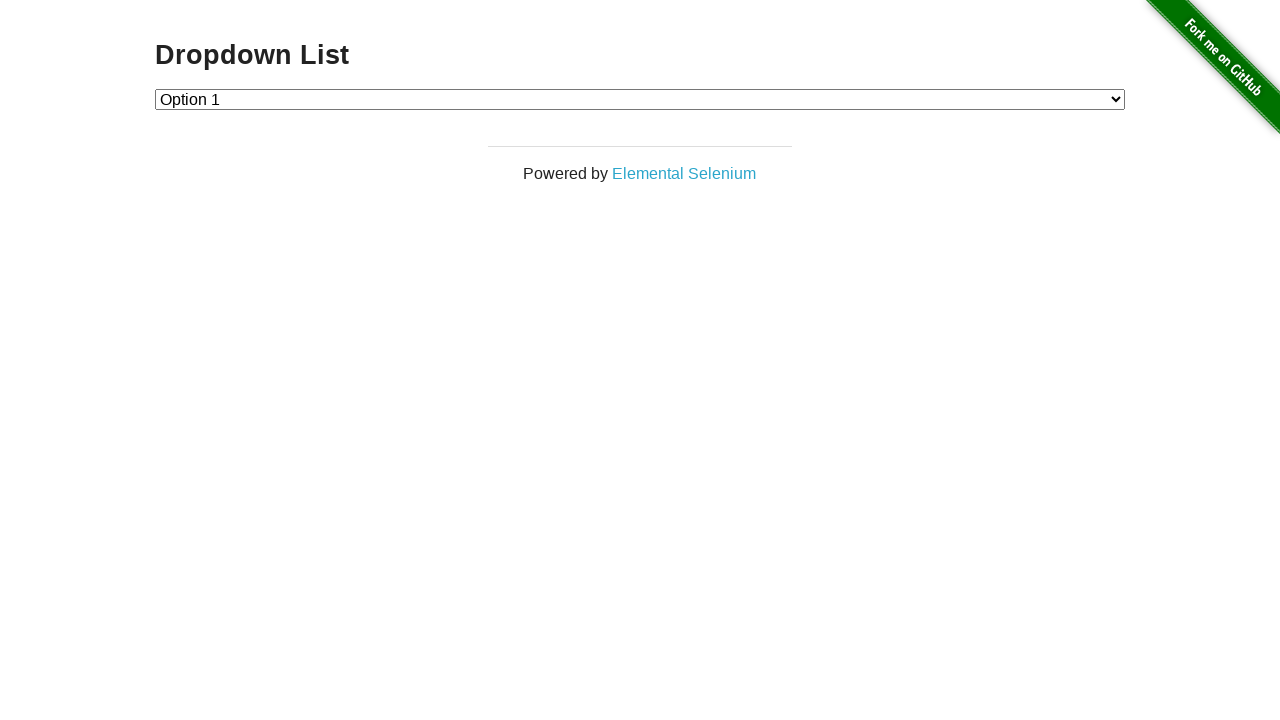